Tests the Selenium homepage by navigating to selenium.dev, finding the body element, reading its text content, and maximizing the browser window.

Starting URL: https://selenium.dev/

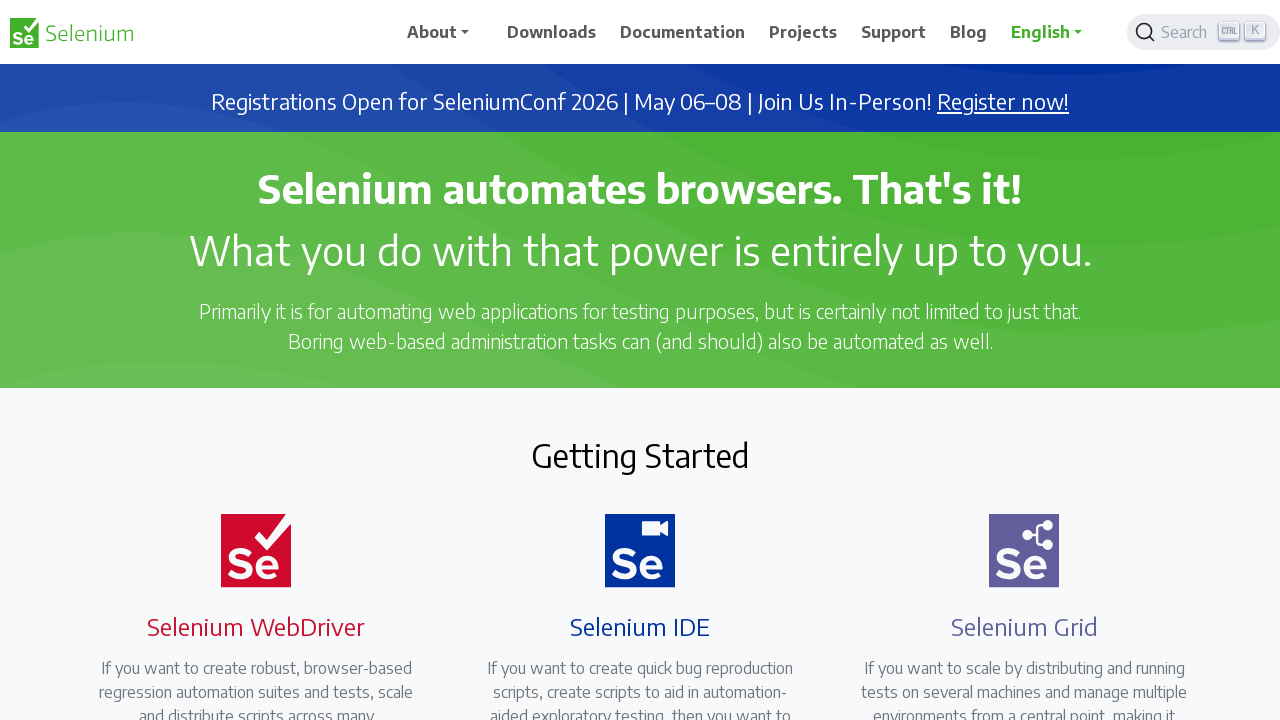

Navigated to https://selenium.dev/
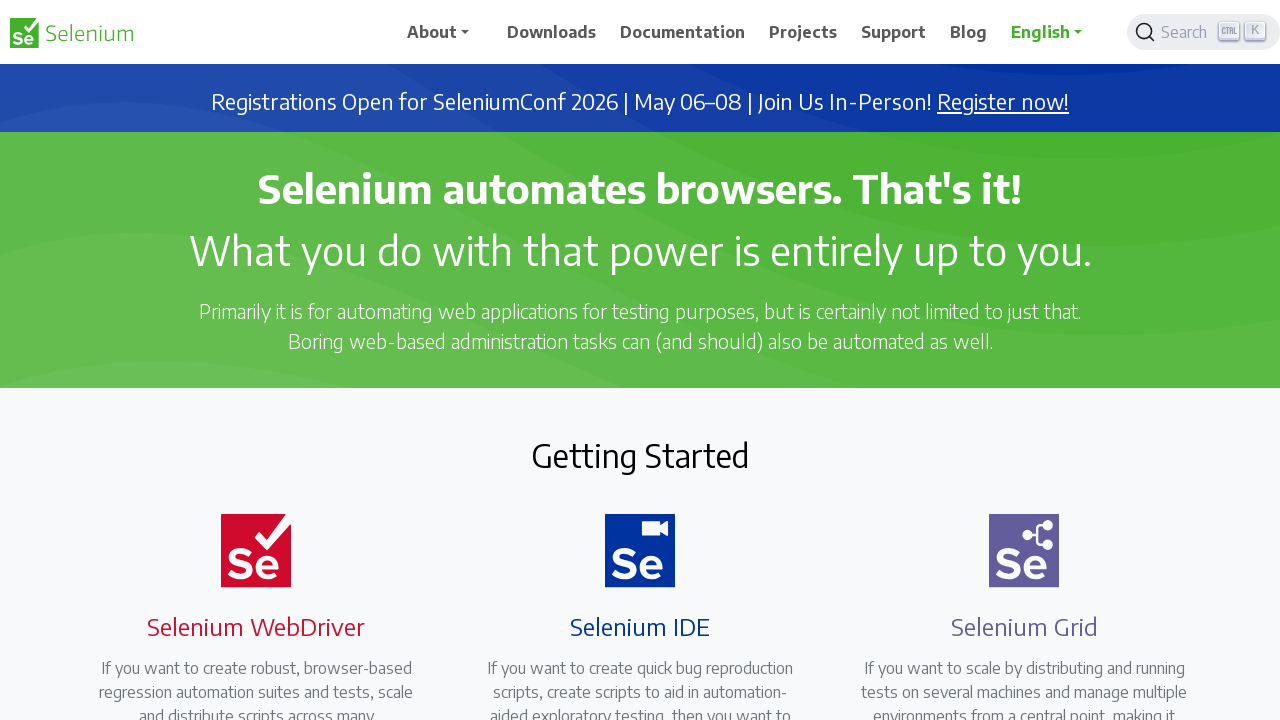

Body element loaded on page
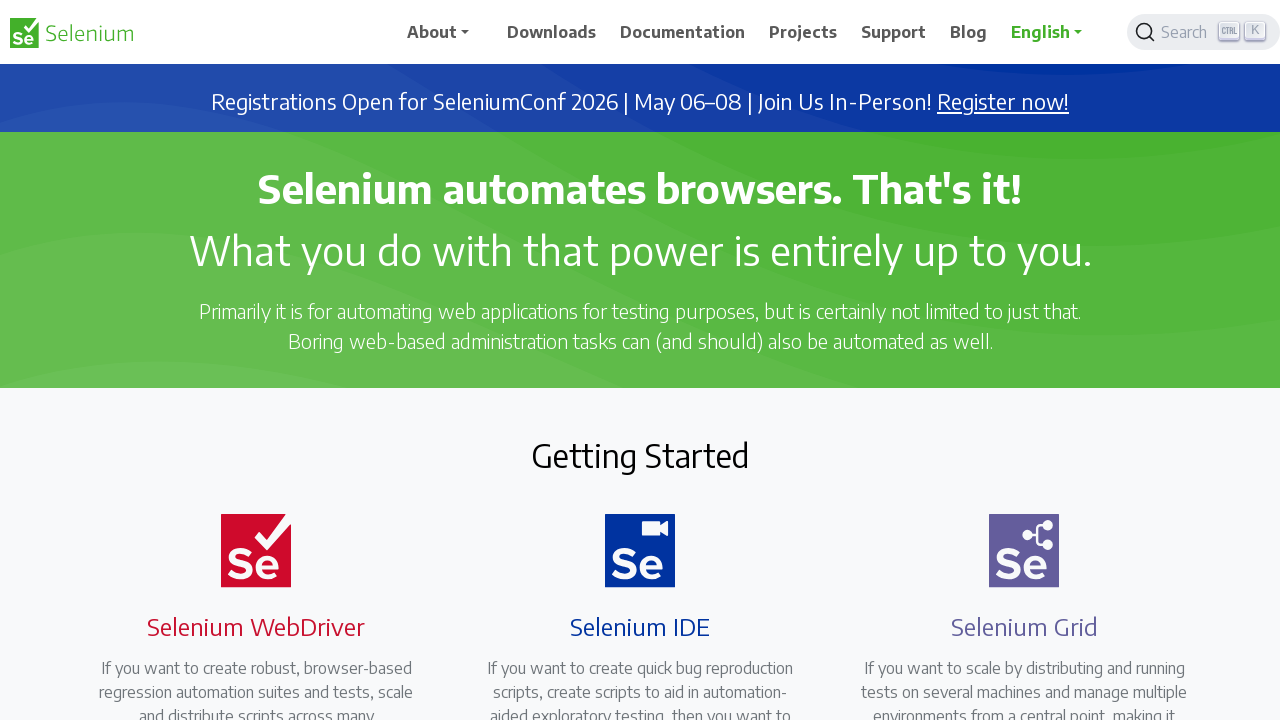

Located body element
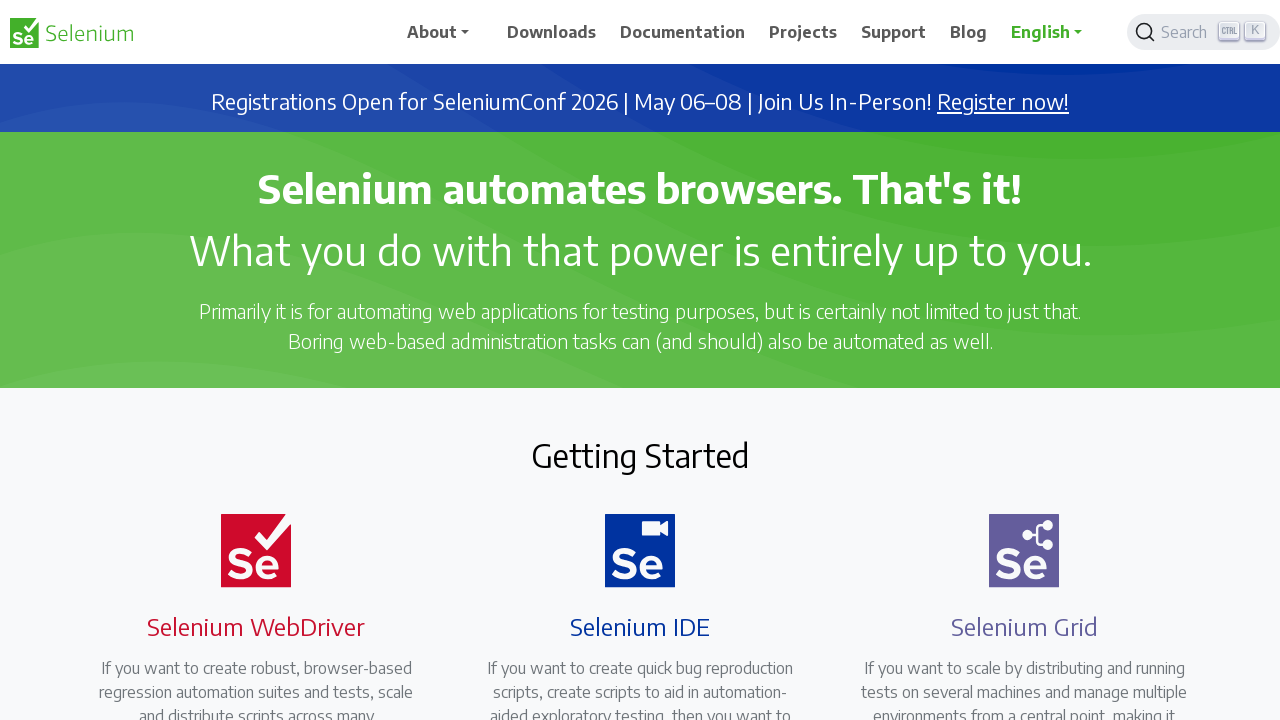

Body element is ready
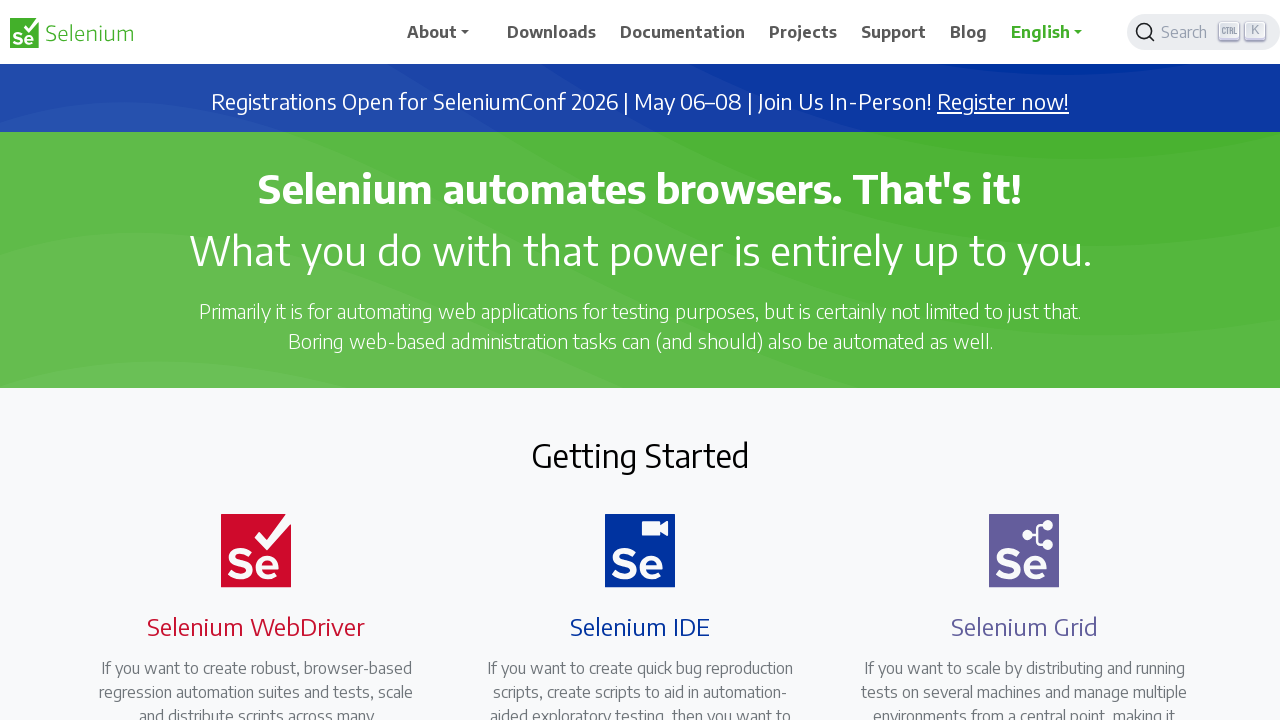

Retrieved text content from body element
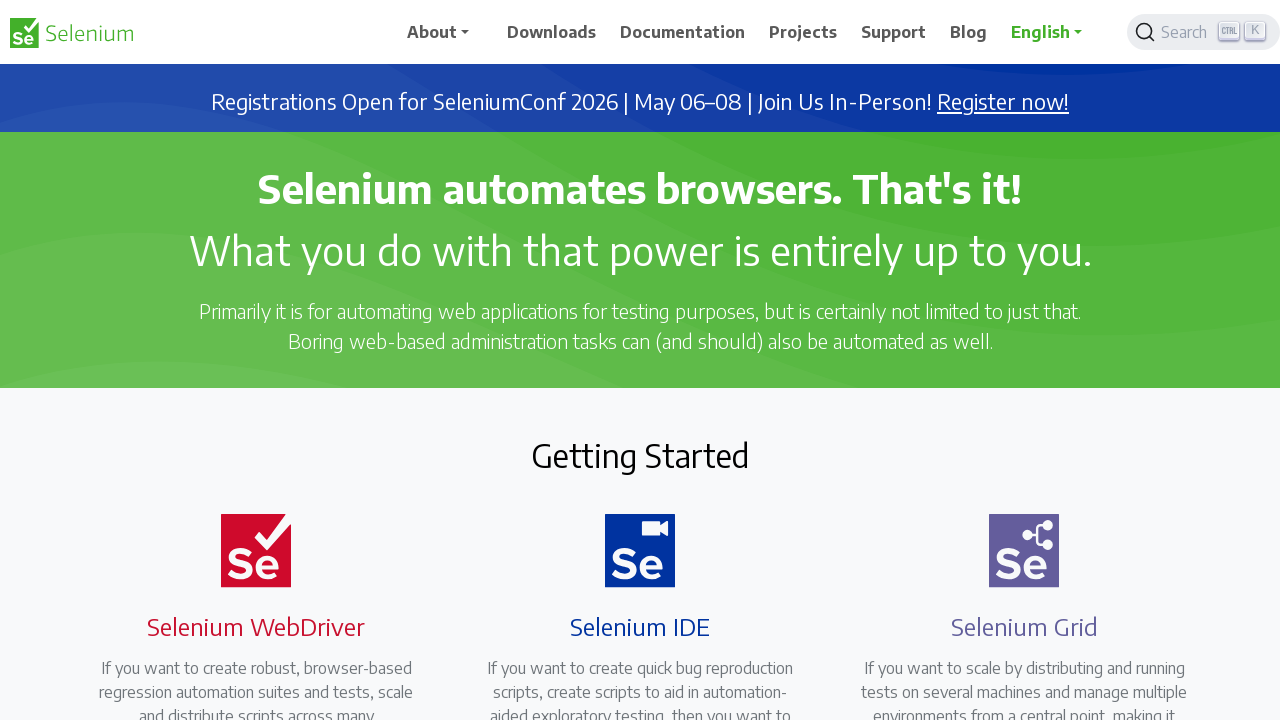

Maximized browser window to 1920x1080
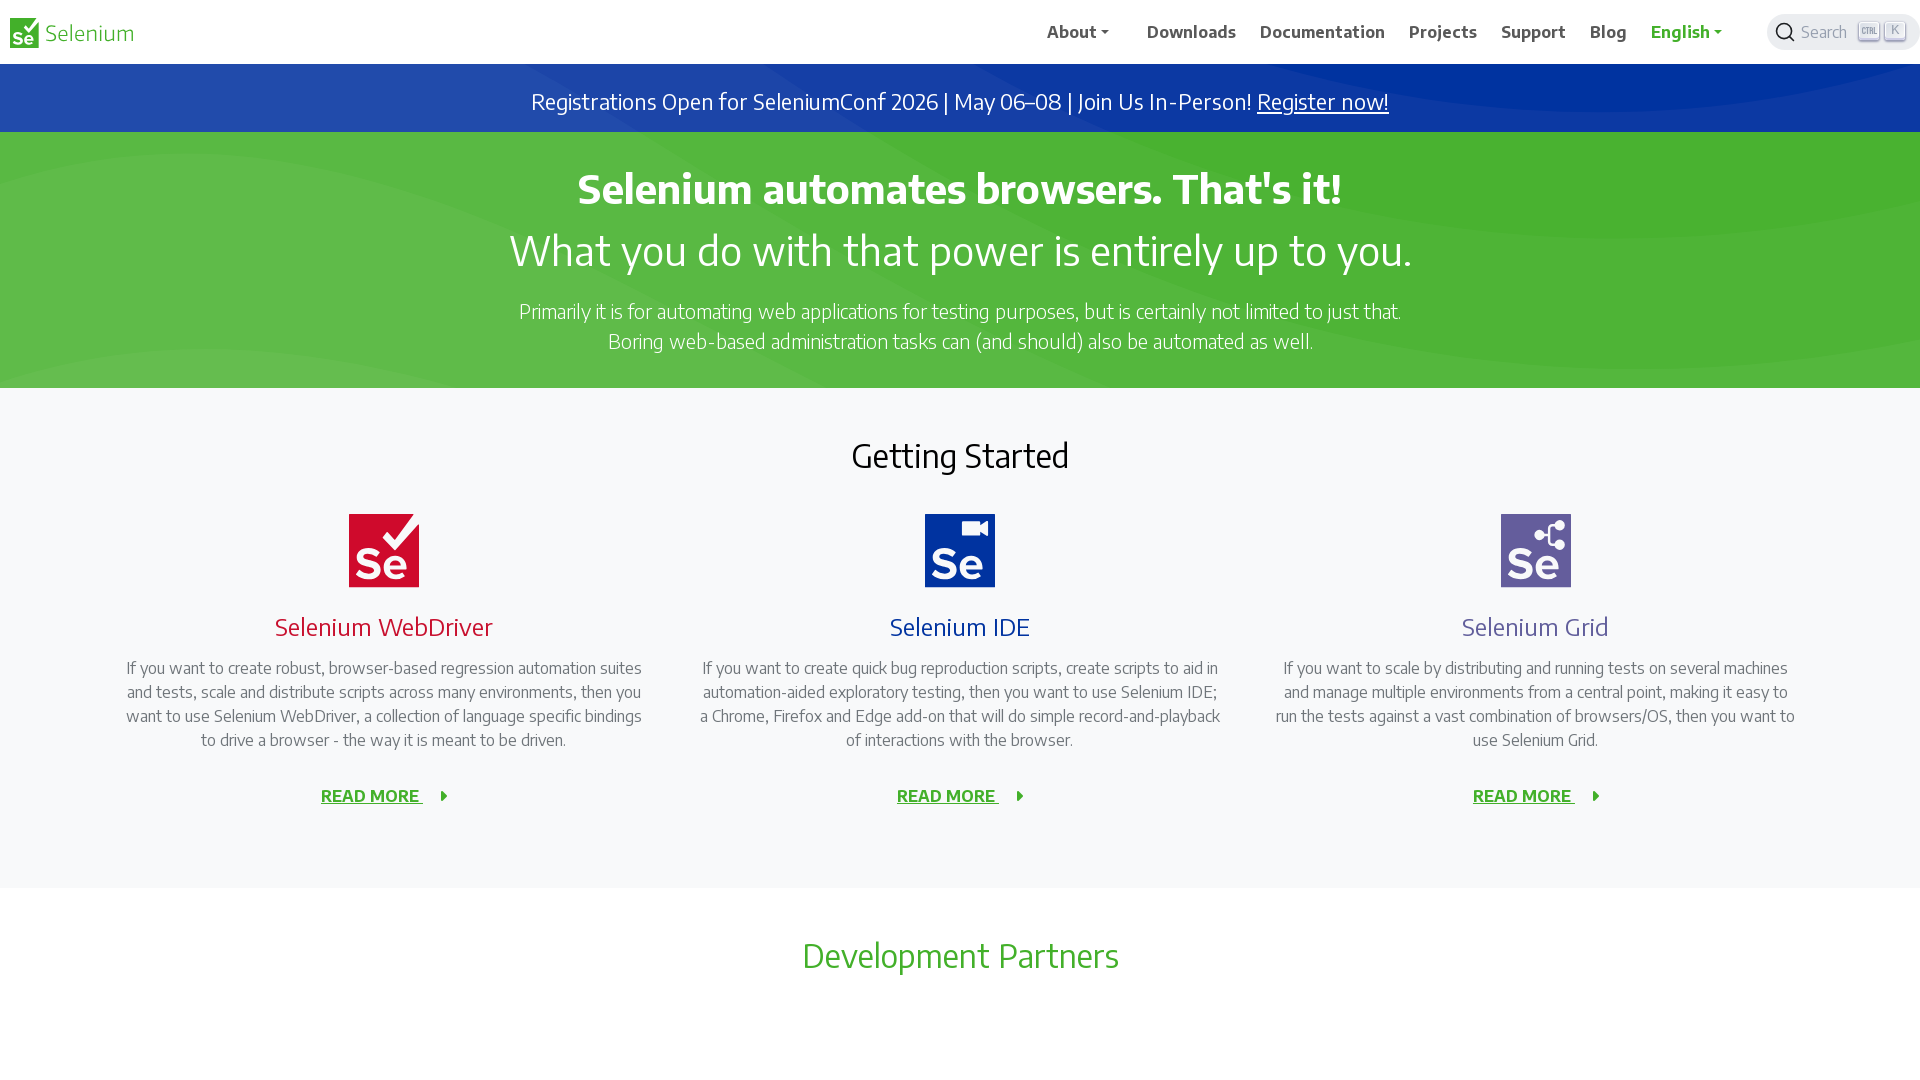

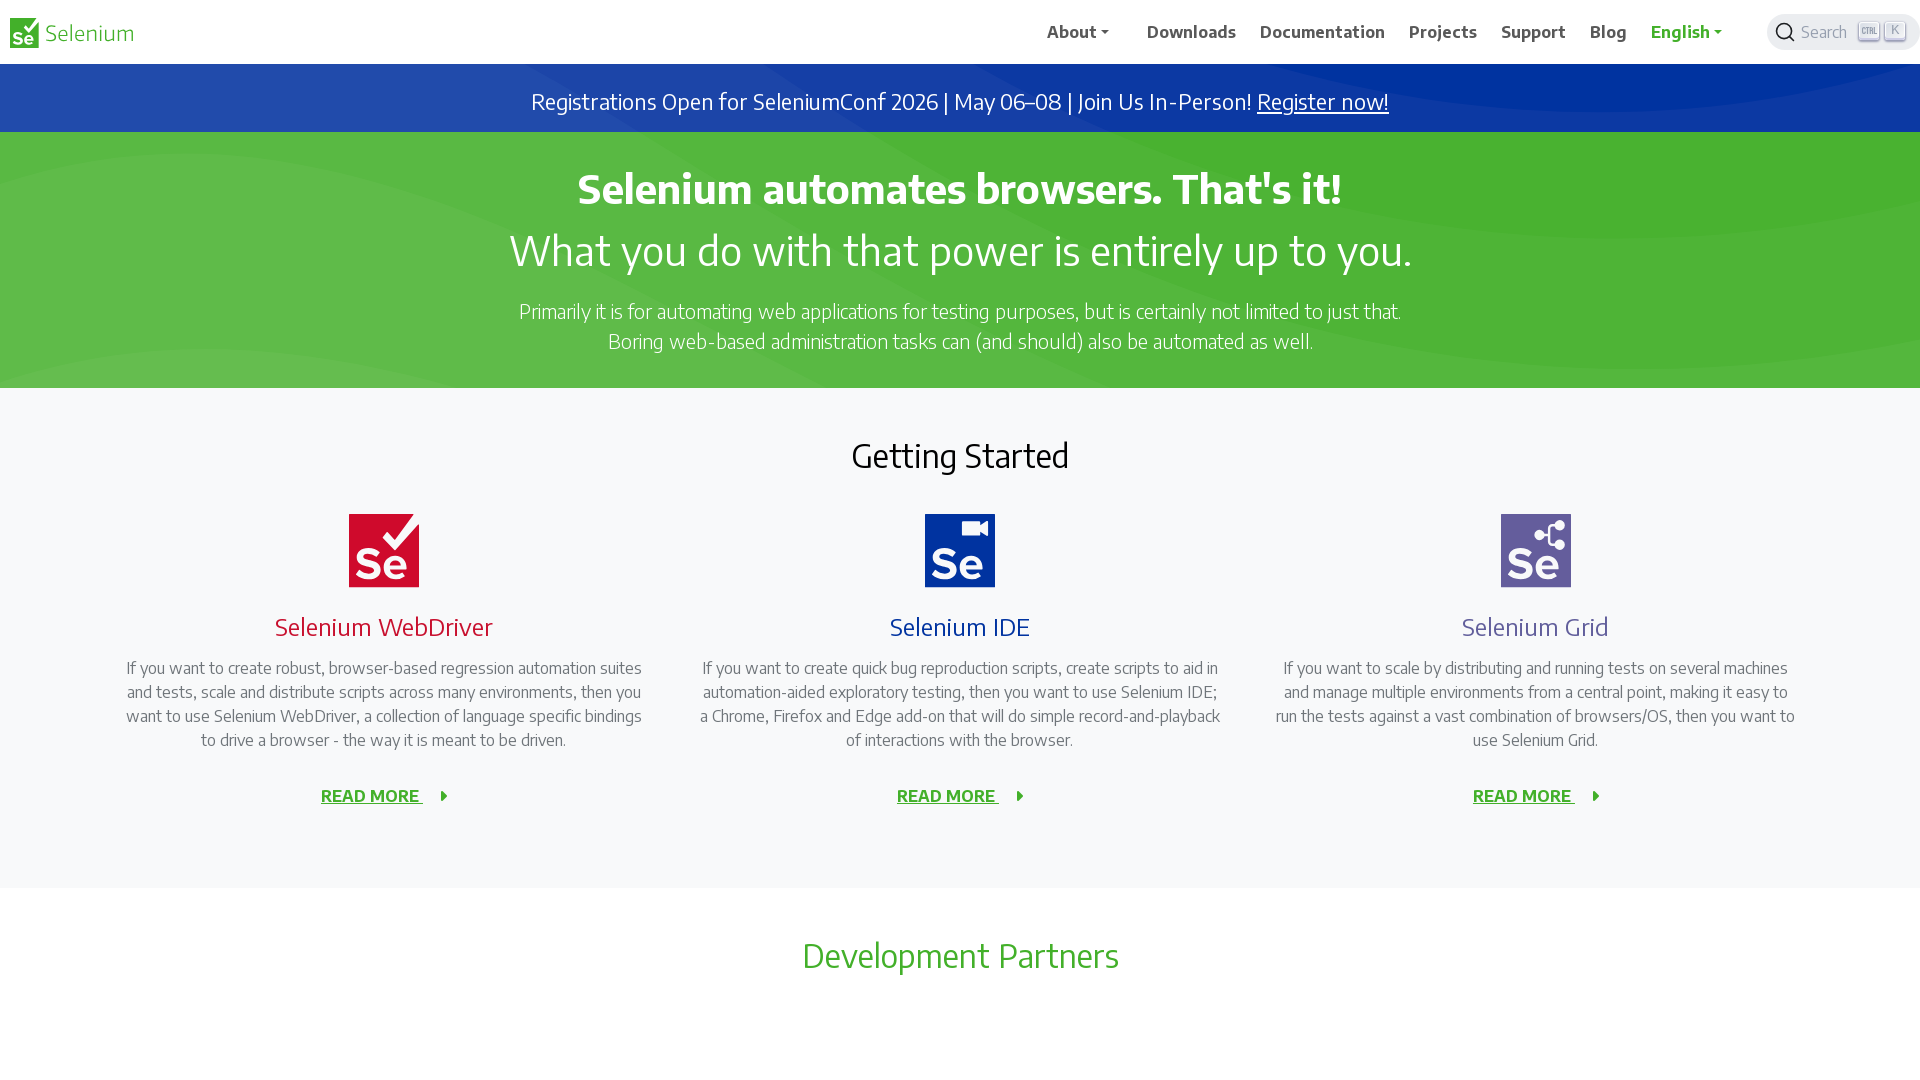